Navigates to a training support website, retrieves the page title, then clicks on "About Us" link and retrieves the new page title

Starting URL: https://www.training-support.net/

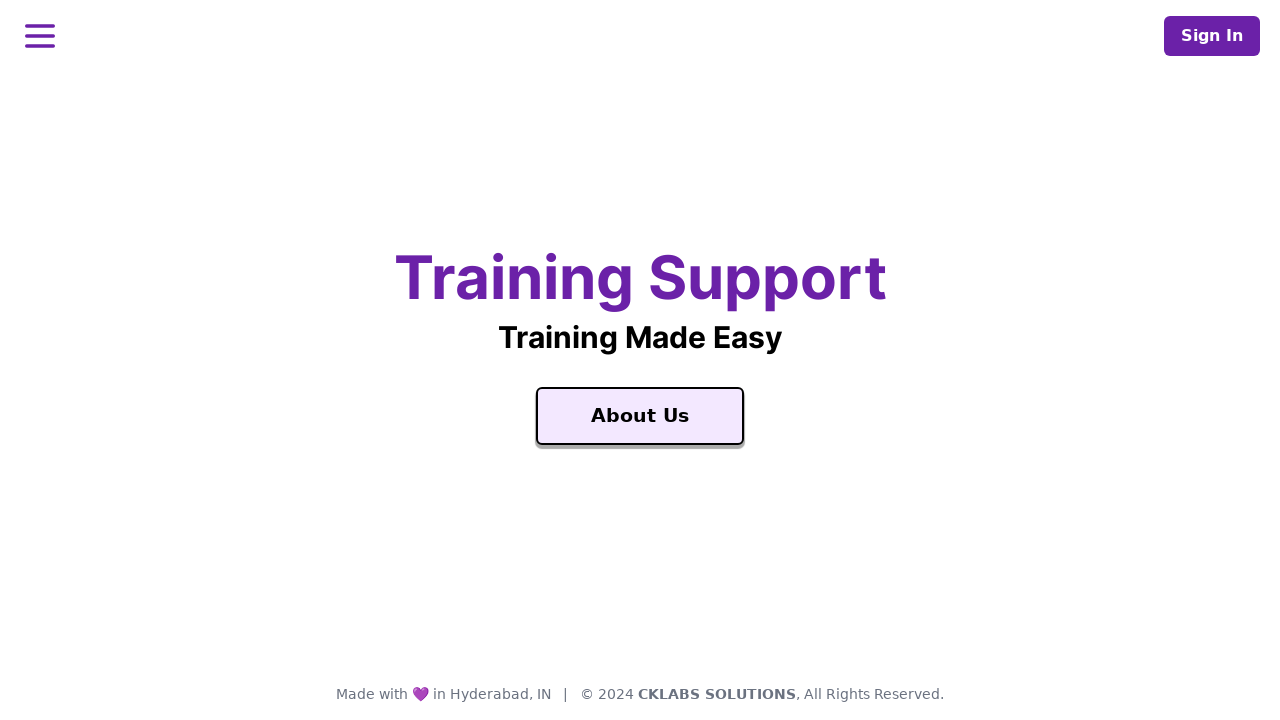

Retrieved main page title from h1 heading
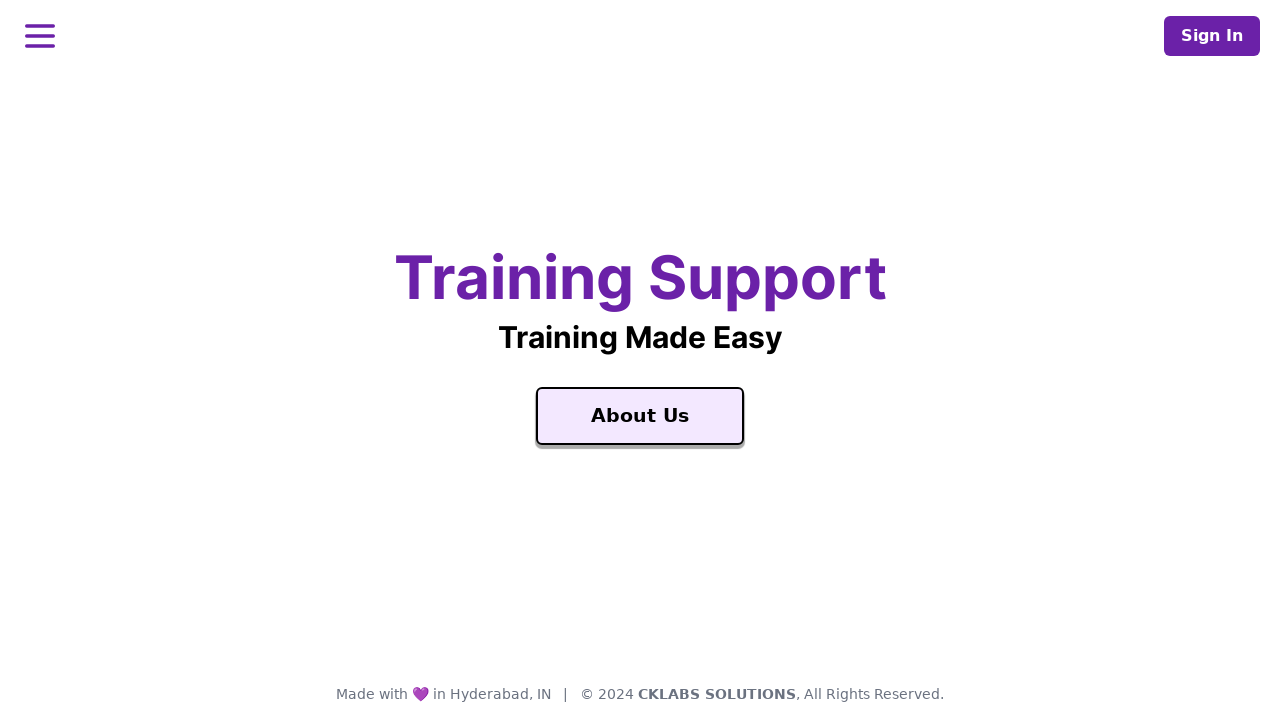

Clicked on 'About Us' link at (640, 416) on text=About Us
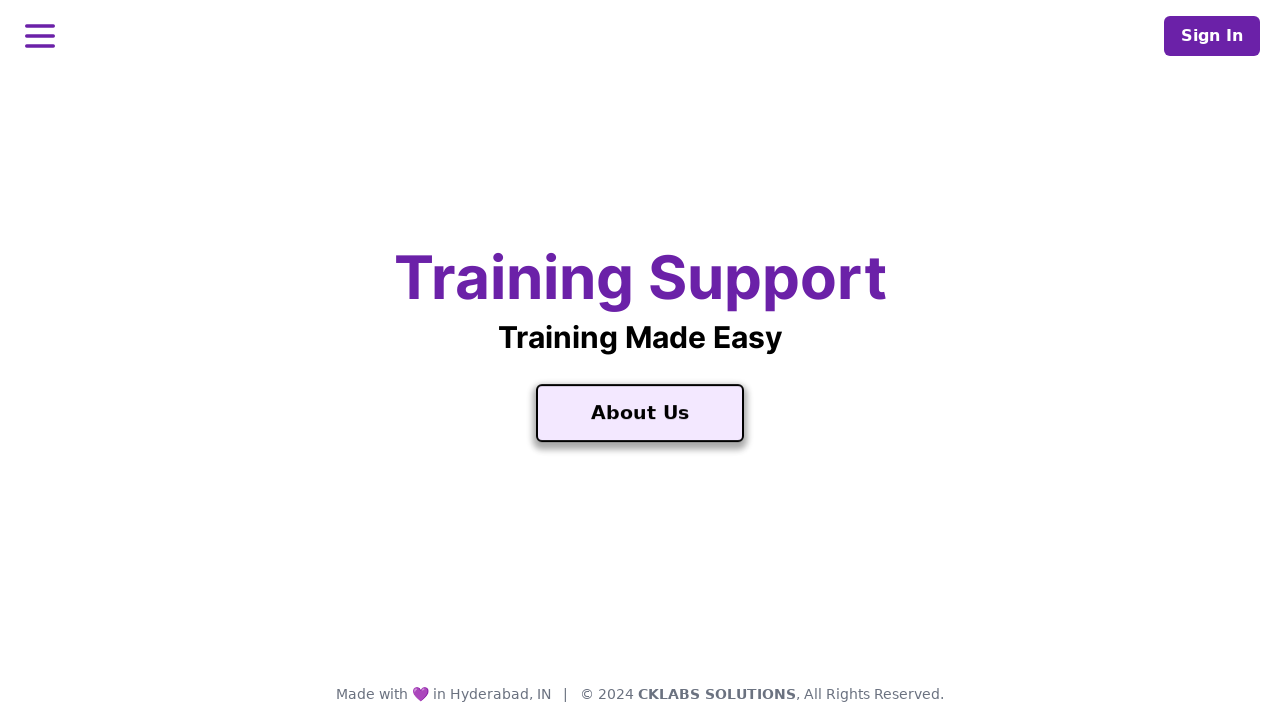

Waited for About Us page to load (networkidle)
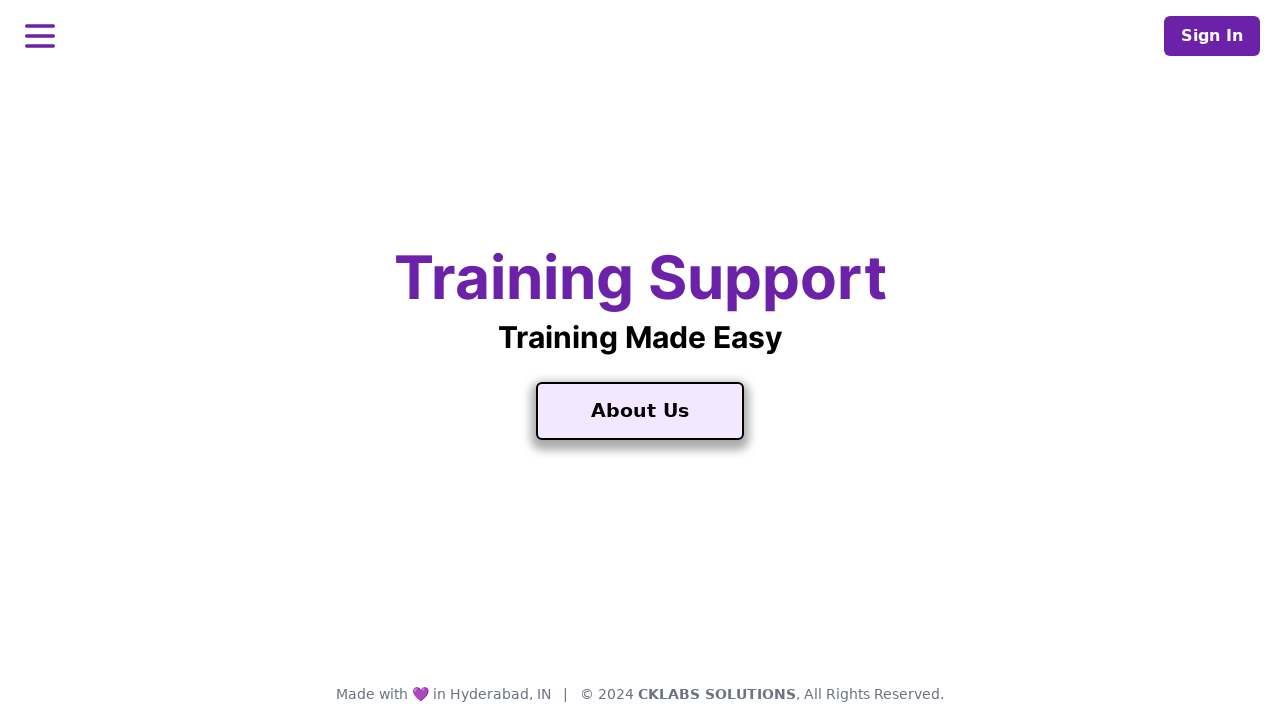

Retrieved About Us page title from h1 heading
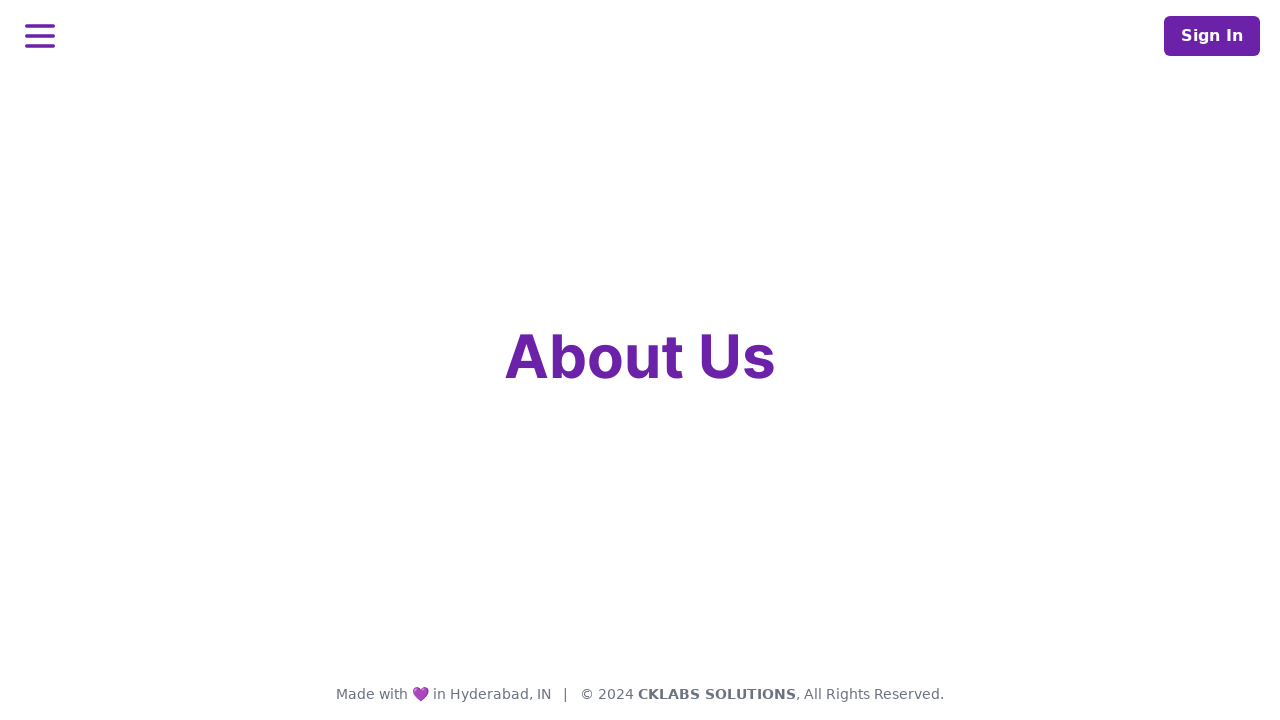

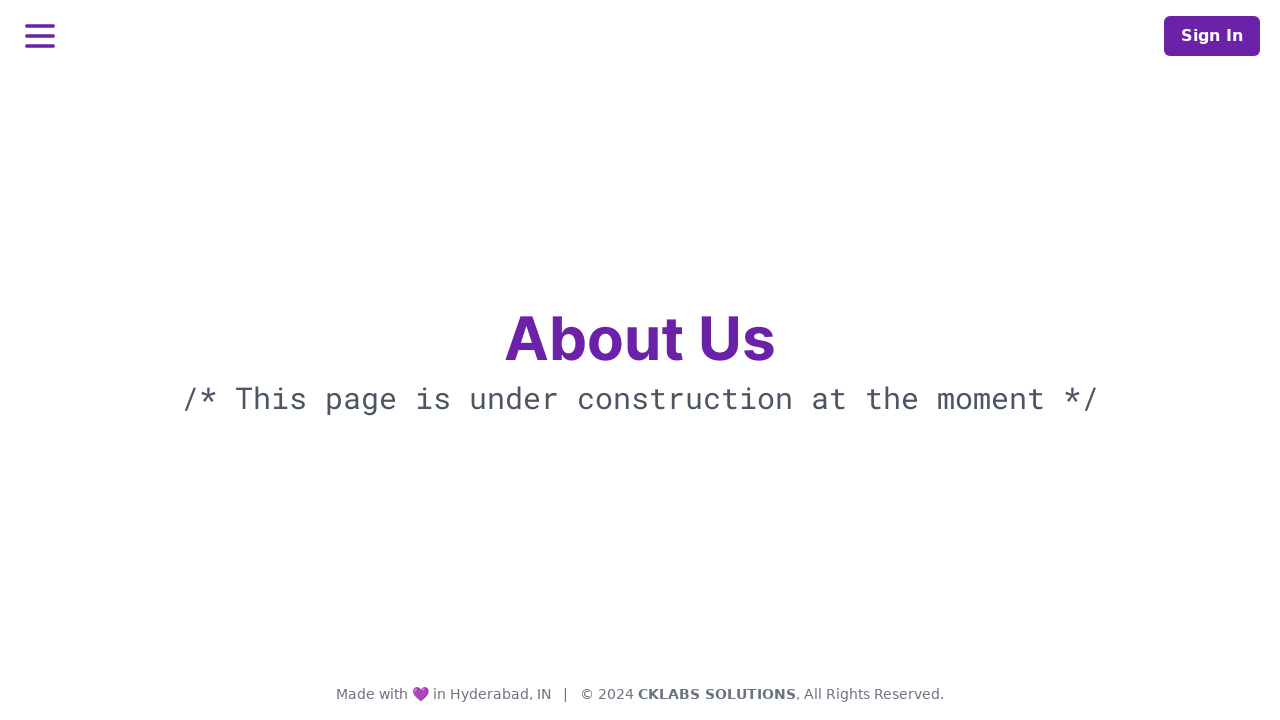